Navigates to the omayo test page and verifies that button elements are present on the page

Starting URL: http://omayo.blogspot.com/

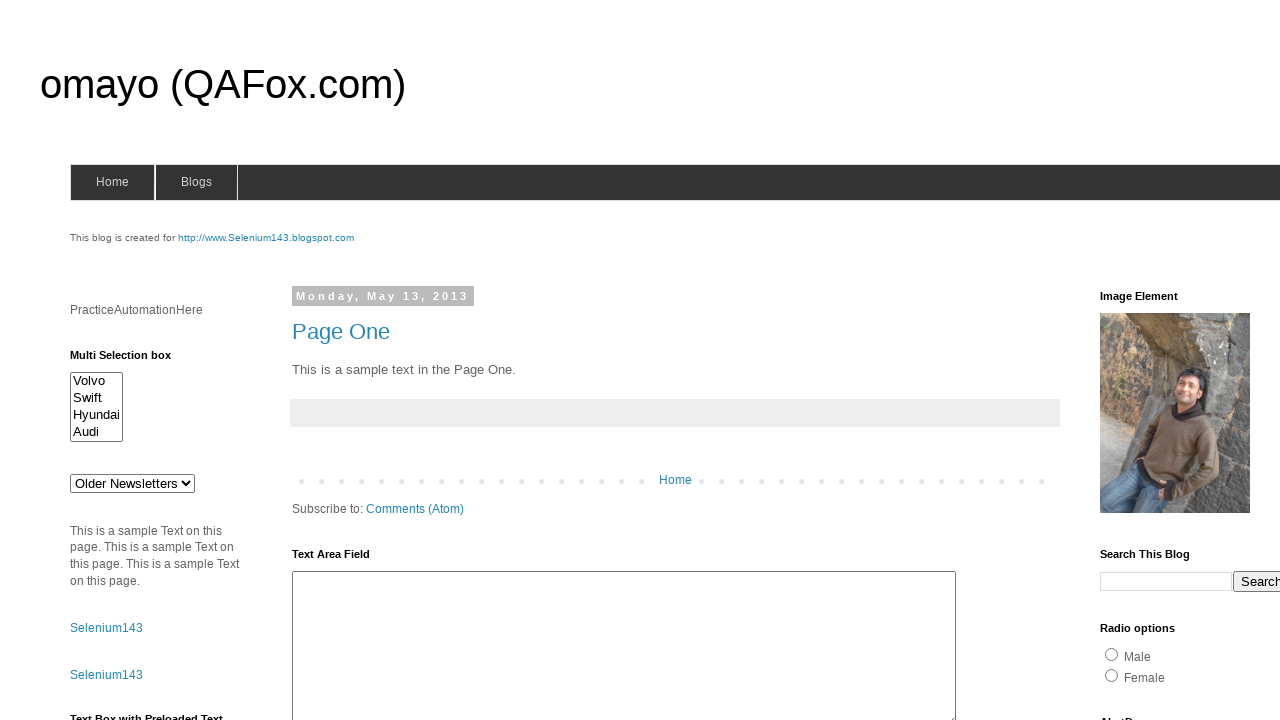

Navigated to omayo test page
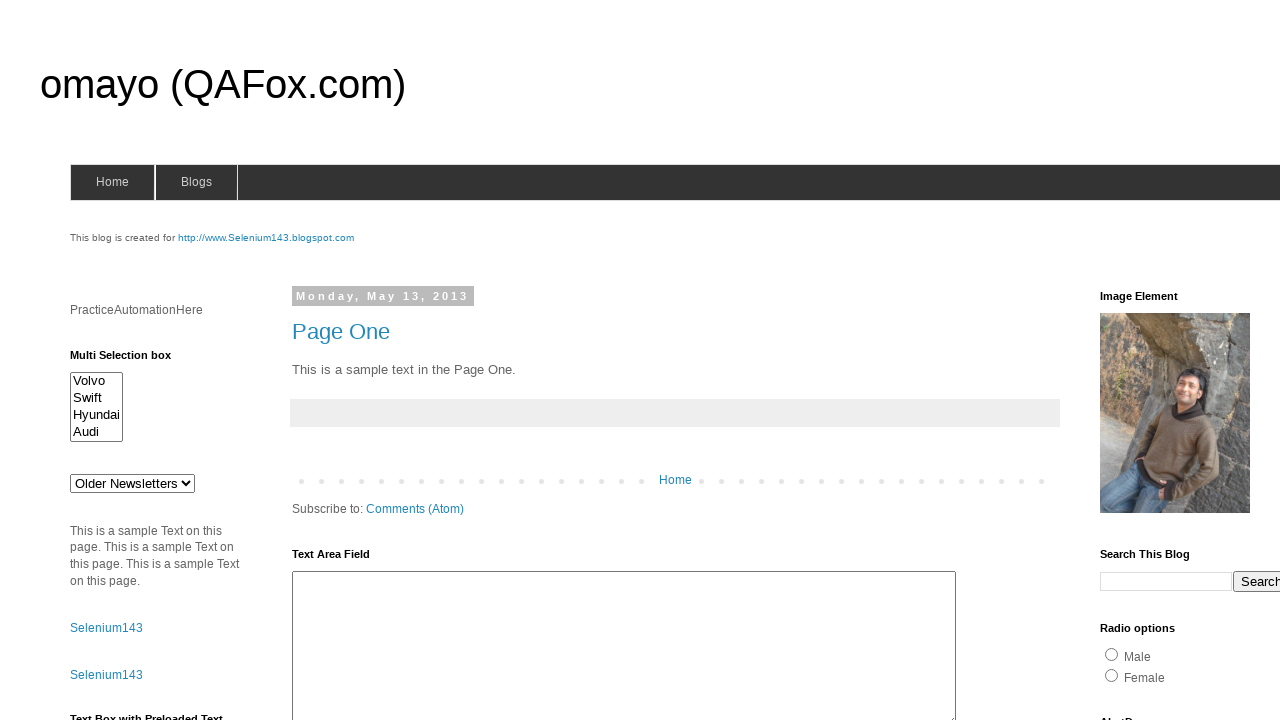

Button elements loaded on the page
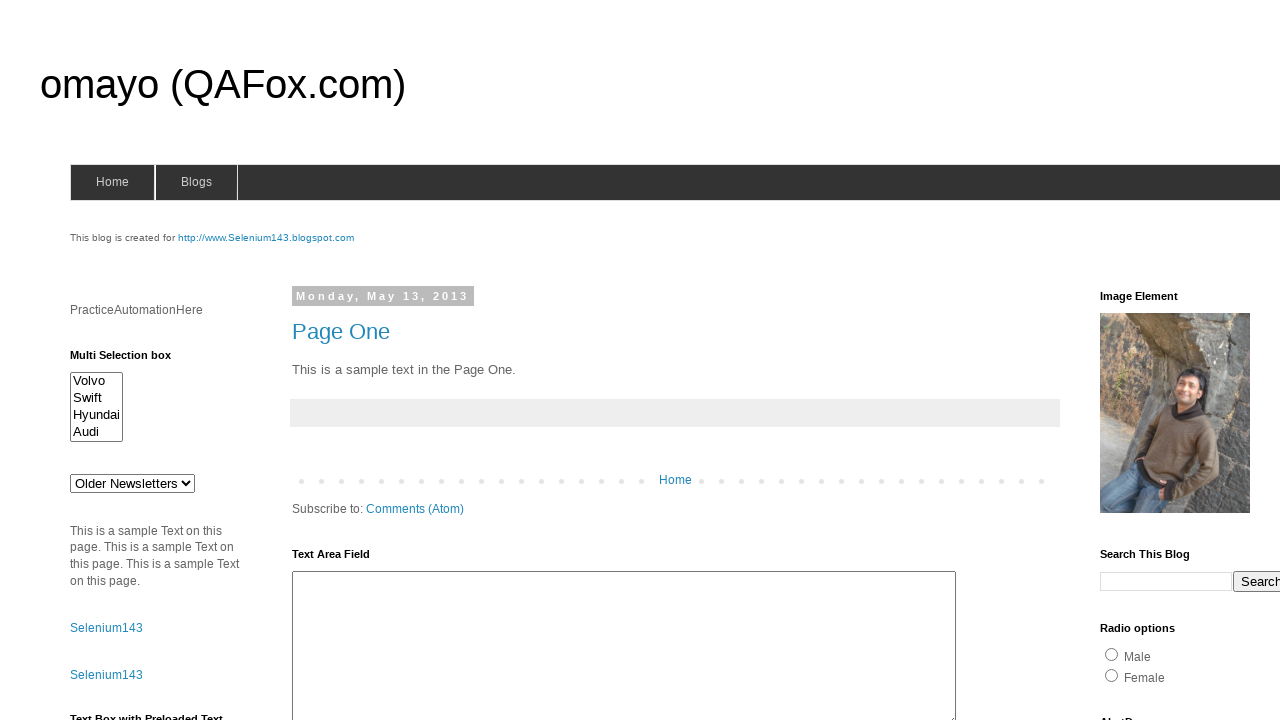

Located all button elements on the page
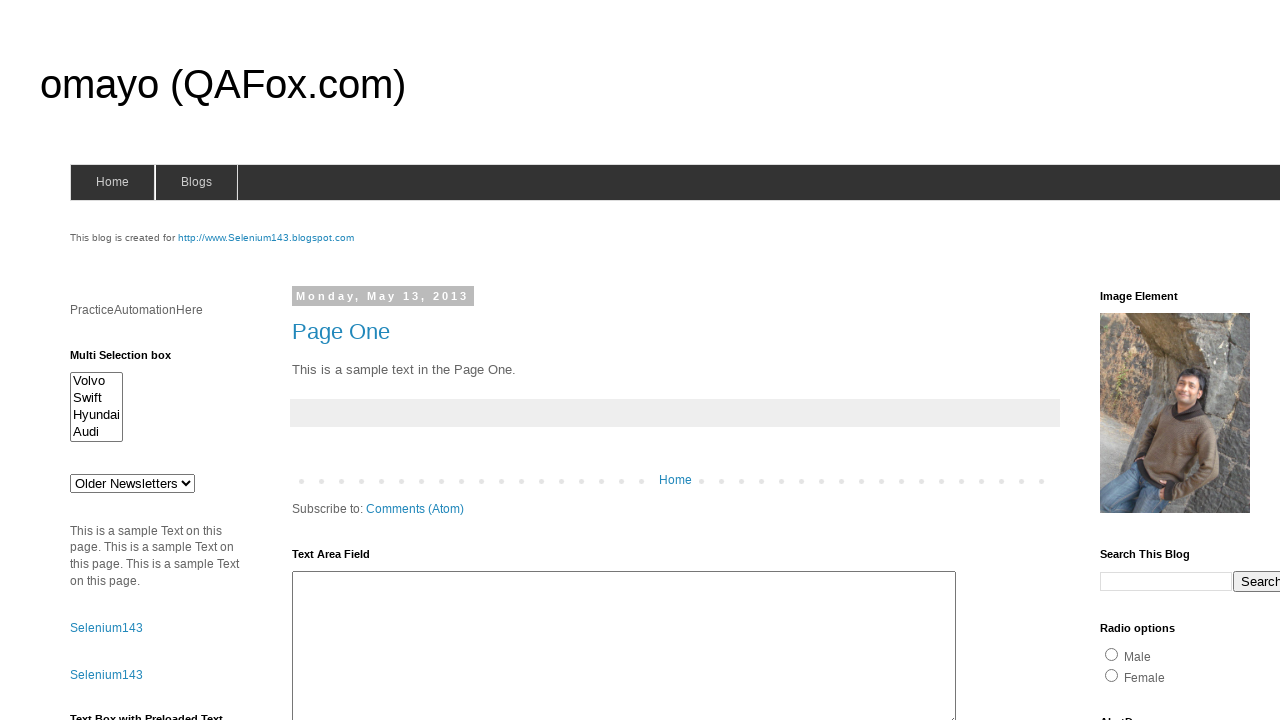

First button element is visible
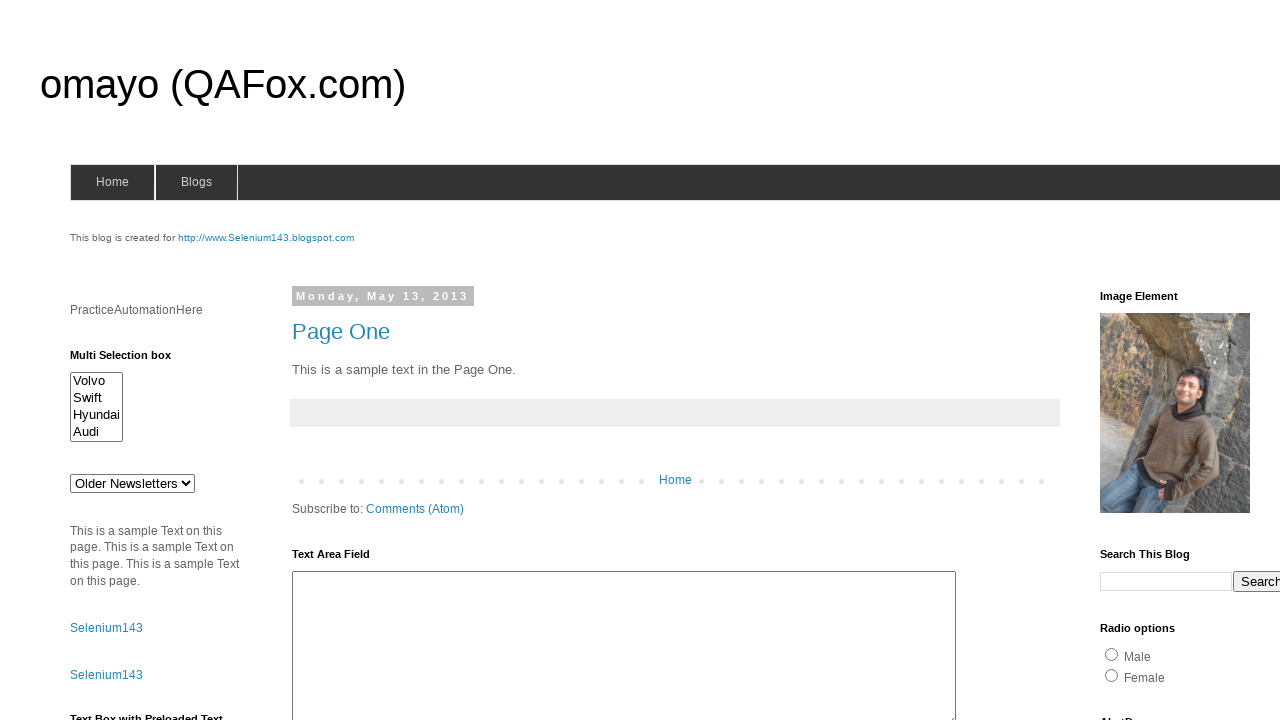

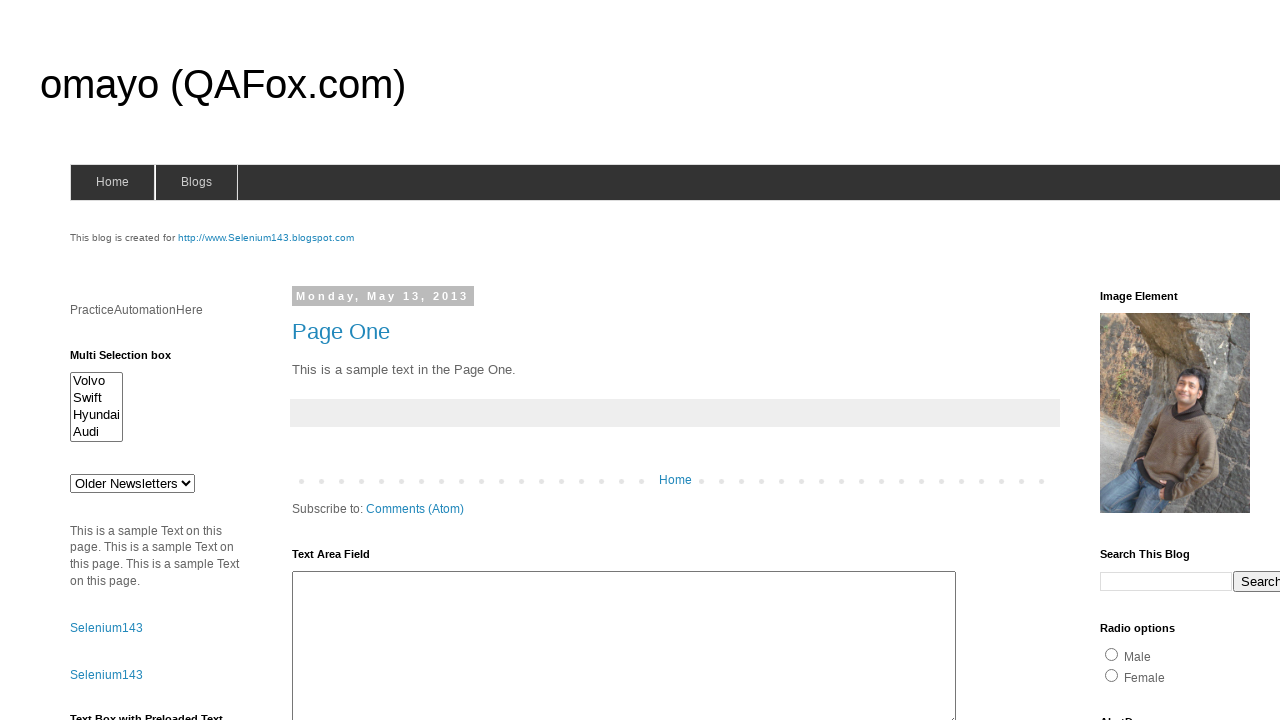